Tests a math problem form by reading a value, calculating a mathematical function, and submitting the result along with checkbox and radio button selections

Starting URL: http://suninjuly.github.io/math.html

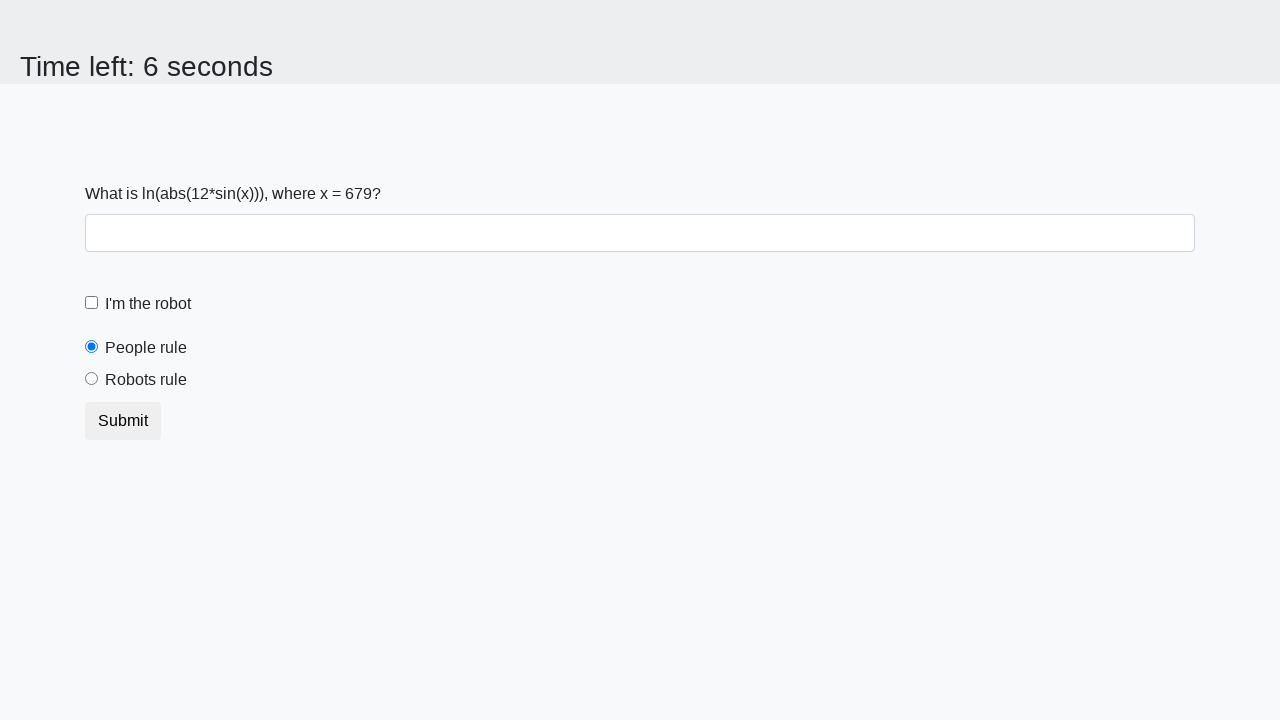

Located the x value input element
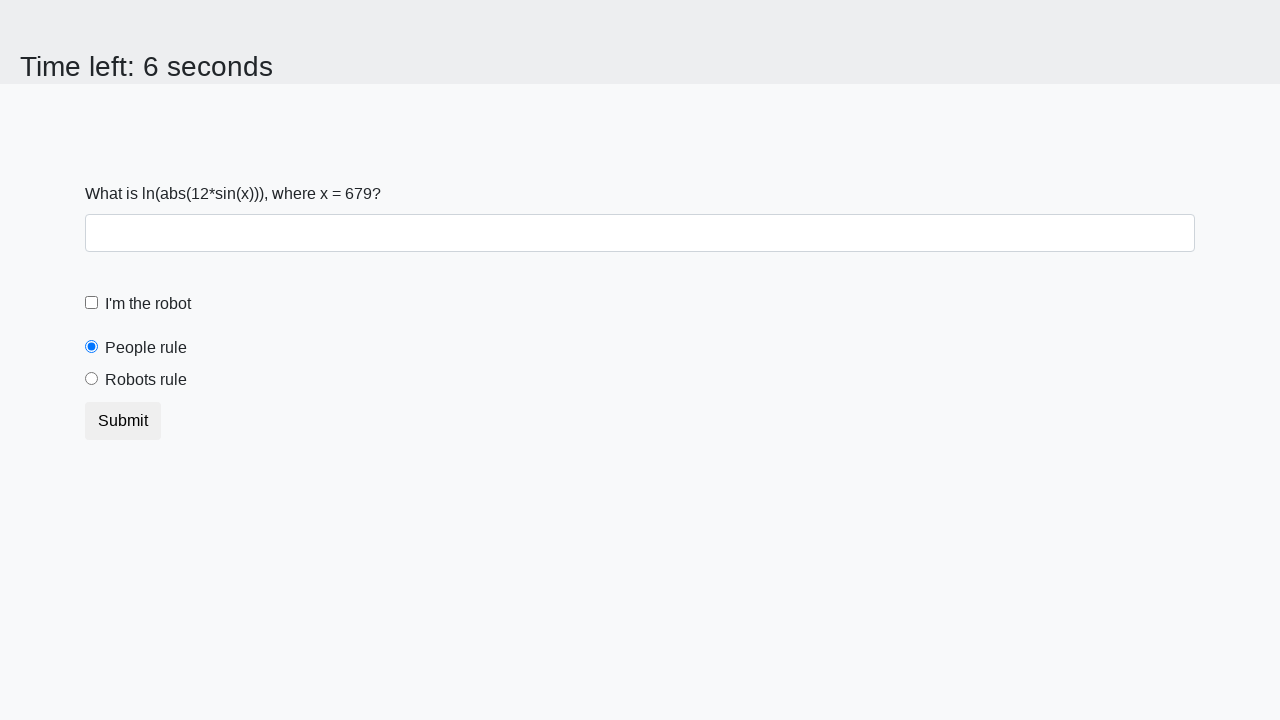

Read x value from form: 679.0
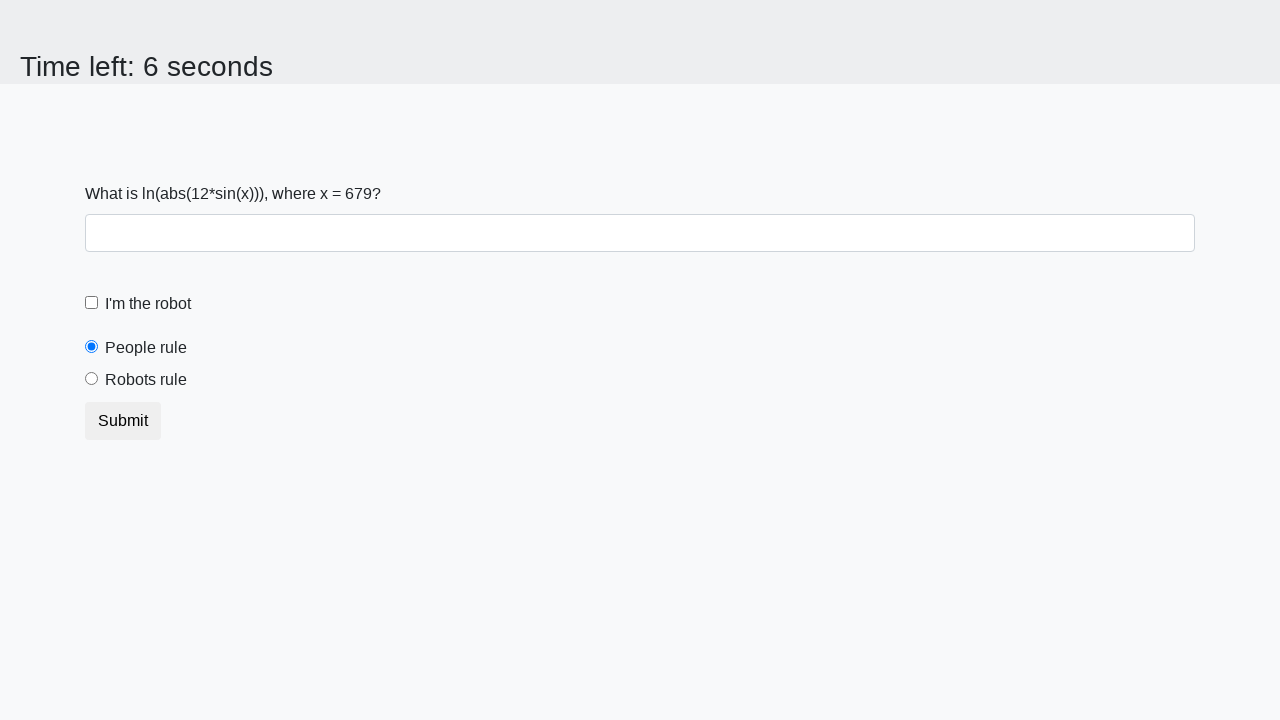

Calculated ln(abs(12*sin(x))) = 1.5787959085874588
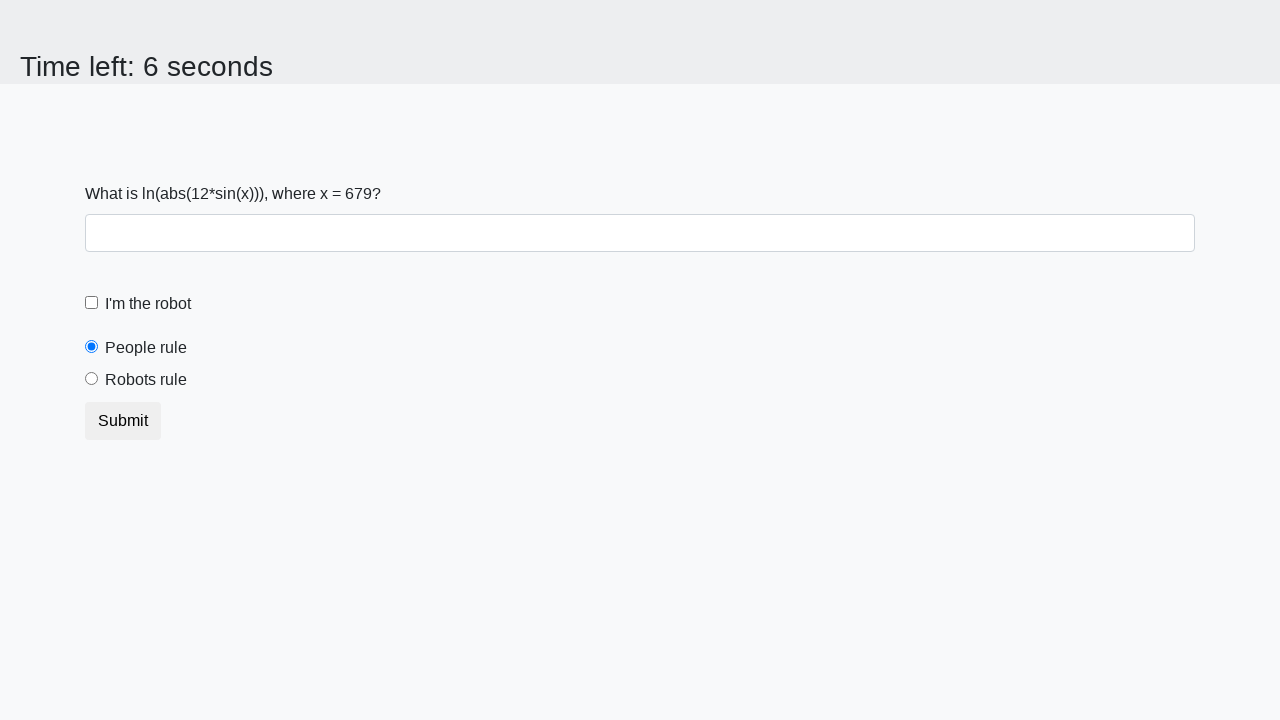

Filled answer field with calculated result: 1.5787959085874588 on #answer
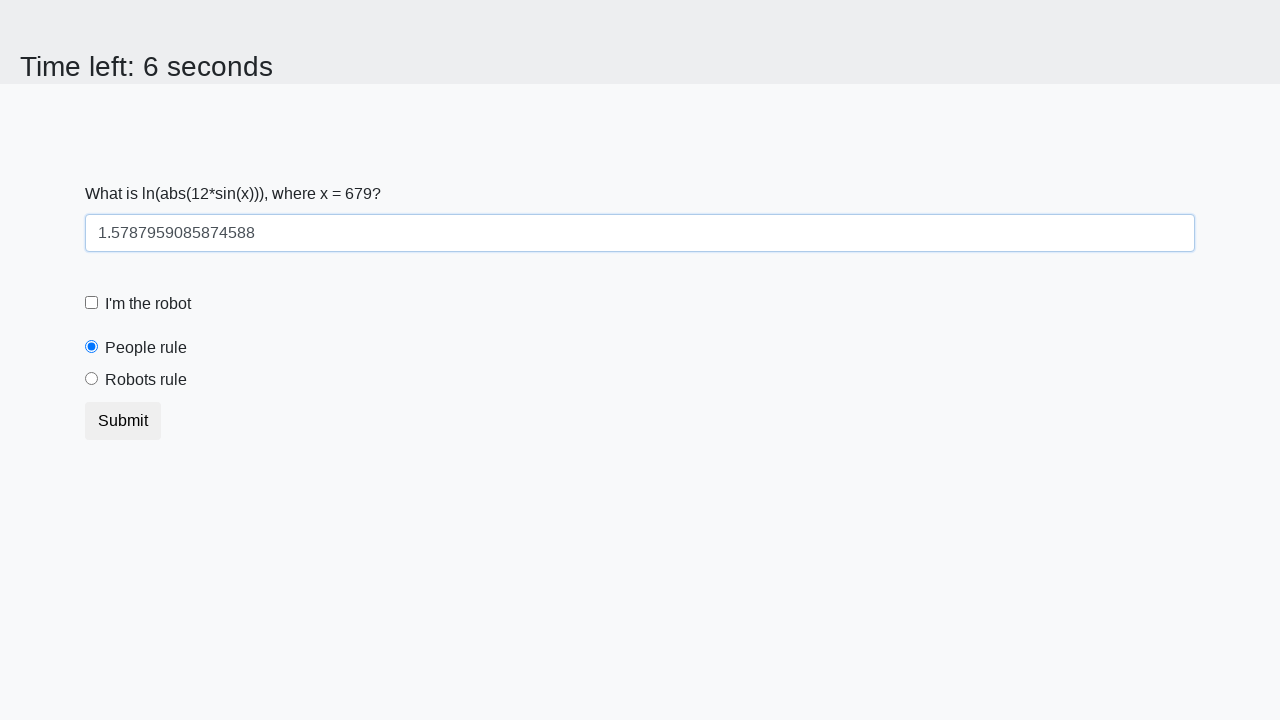

Clicked the 'I'm the robot' checkbox at (92, 303) on #robotCheckbox
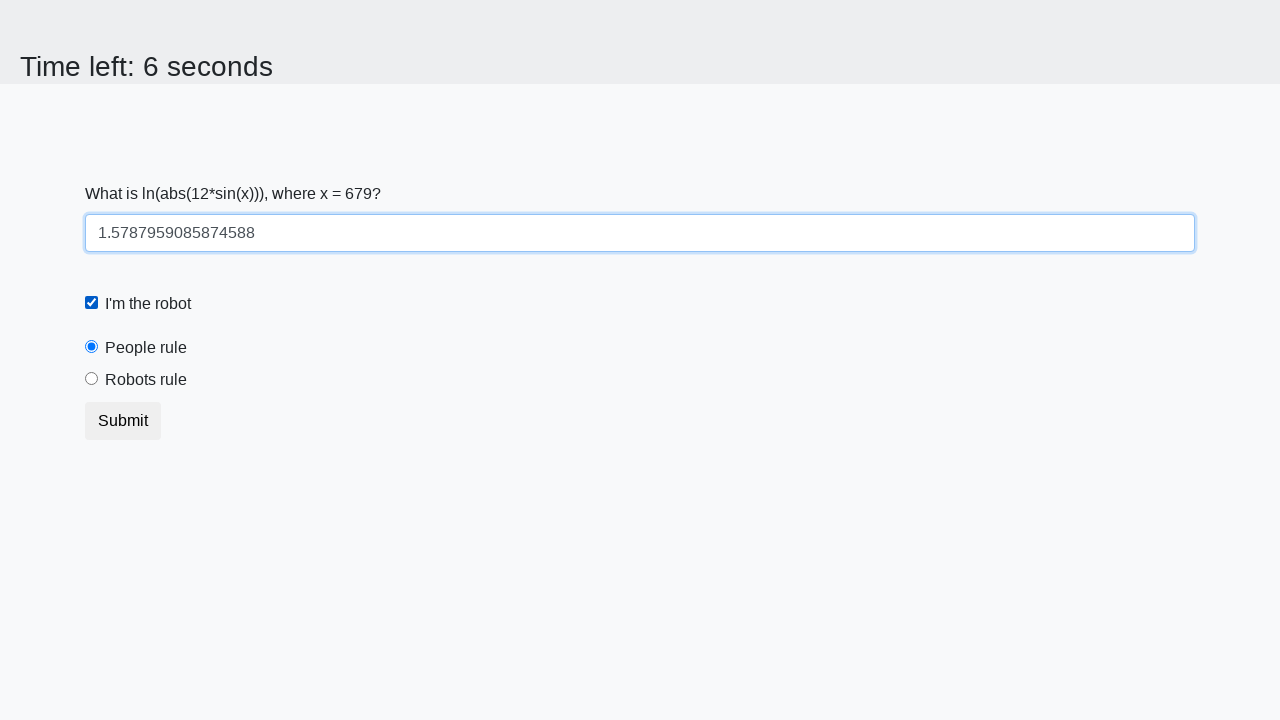

Selected the 'Robots rule!' radio button at (92, 379) on #robotsRule
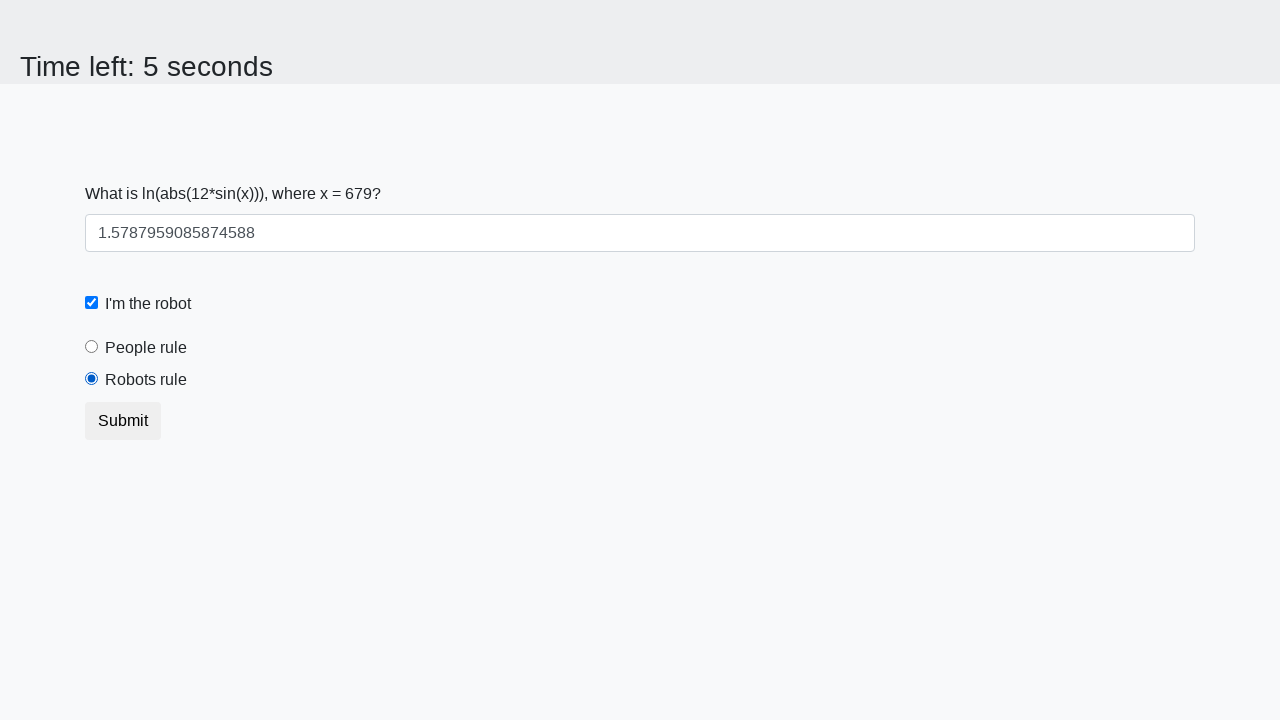

Clicked submit button to submit the form at (123, 421) on button[type='submit']
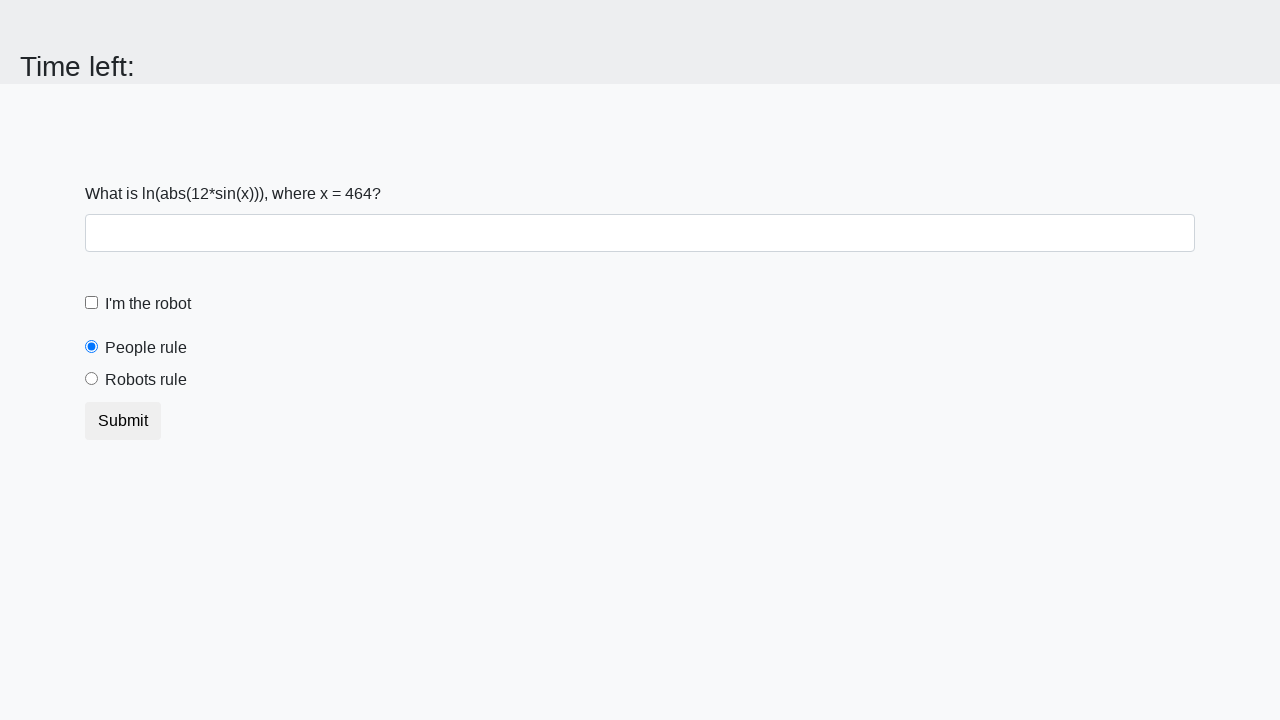

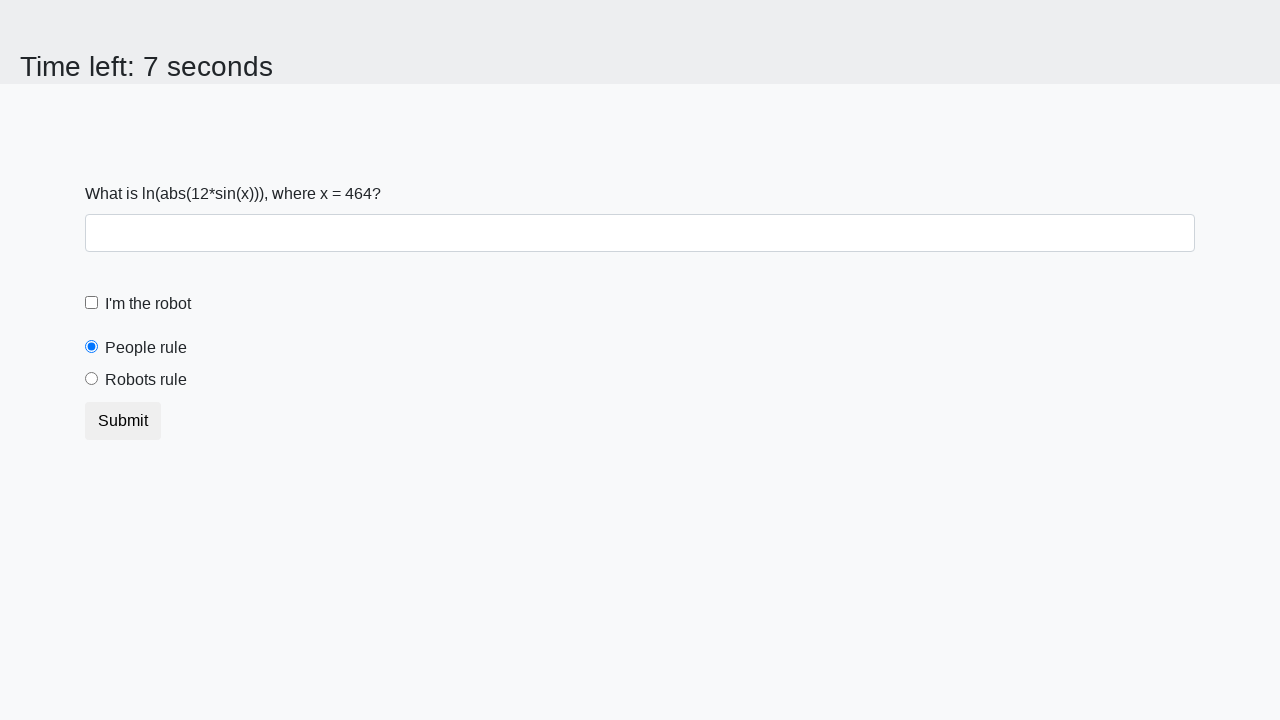